Tests navigation functionality on the Aggrid Energy website by clicking through various menu items including What/Why/How, Contact, Markets, Projects, About, Dairy Farms, News, and Partners

Starting URL: https://aggridenergy.com/

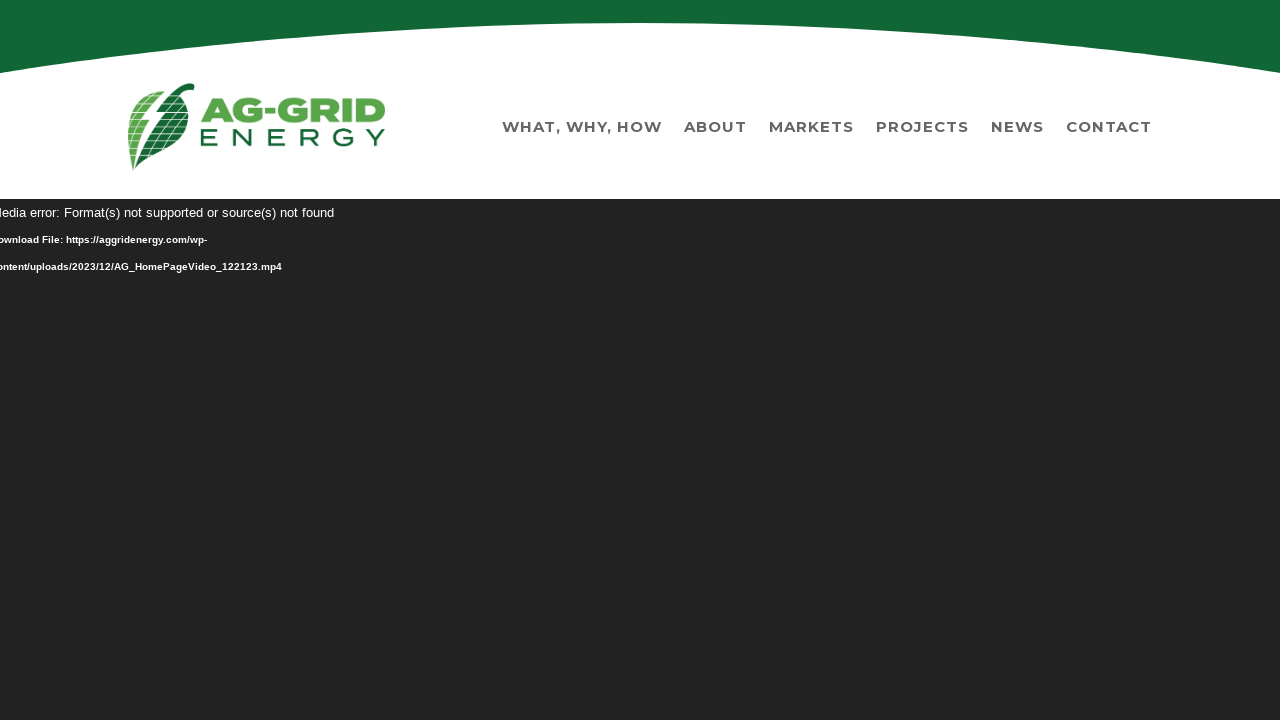

Clicked 'What, Why, How' menu item at (582, 127) on xpath=//div[@class='et_pb_menu__menu']//a[contains(text(),'What, Why, How')]
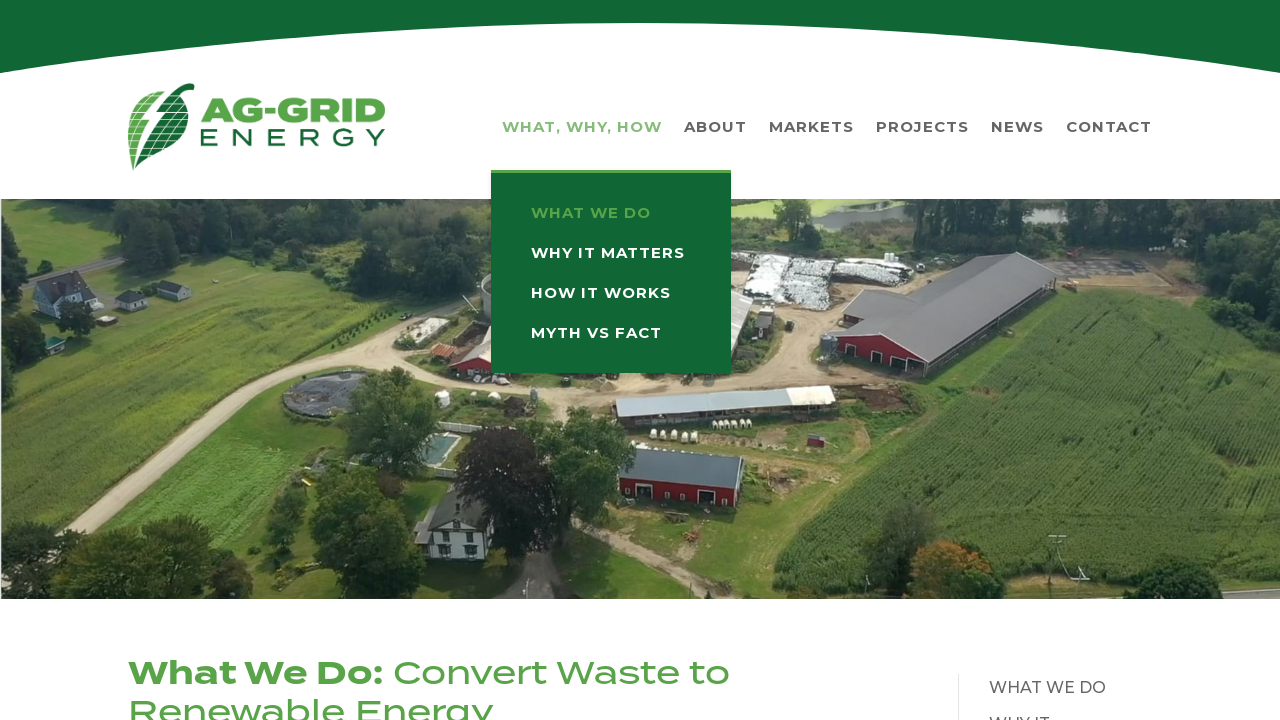

Clicked 'Contact' menu item at (1109, 127) on xpath=//div[@class='et_pb_menu__menu']//a[contains(text(),'Contact')]
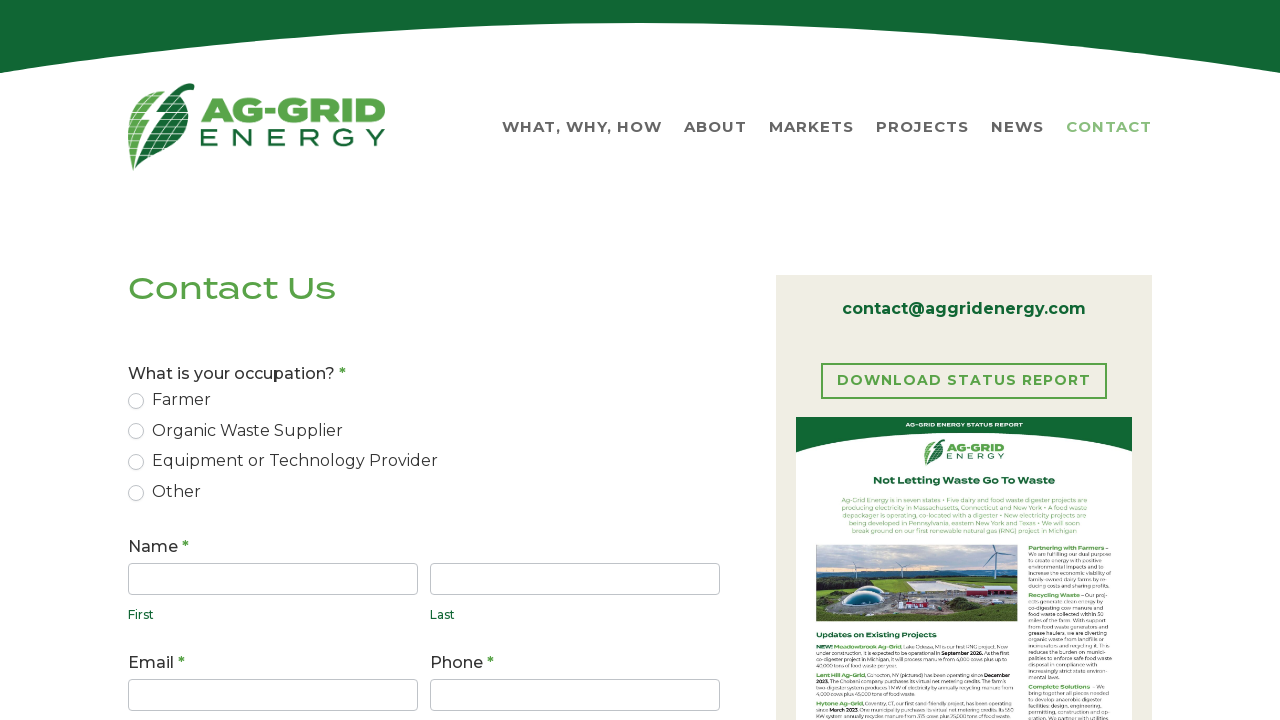

Clicked 'Markets' menu item at (812, 127) on xpath=//div[@class='et_pb_menu__menu']//a[contains(text(),'Markets')]
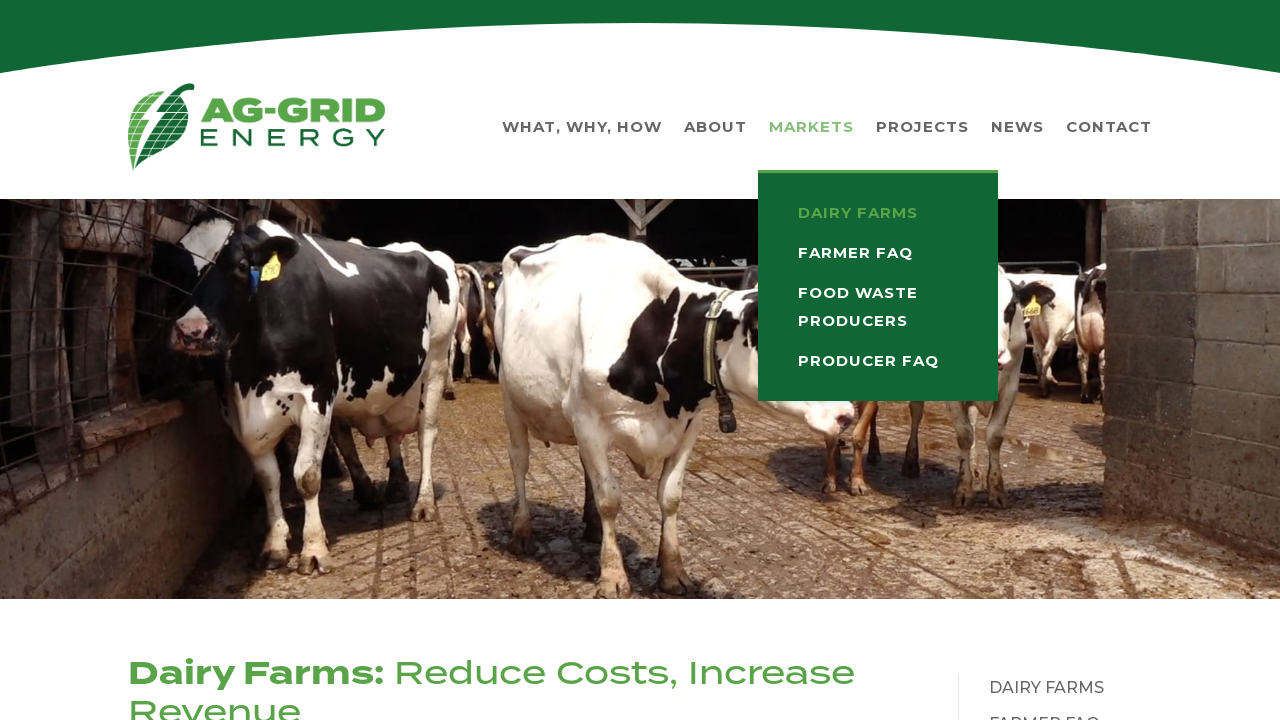

Clicked 'Projects' menu item at (922, 127) on xpath=//div[@class='et_pb_menu__menu']//a[contains(text(),'Projects')]
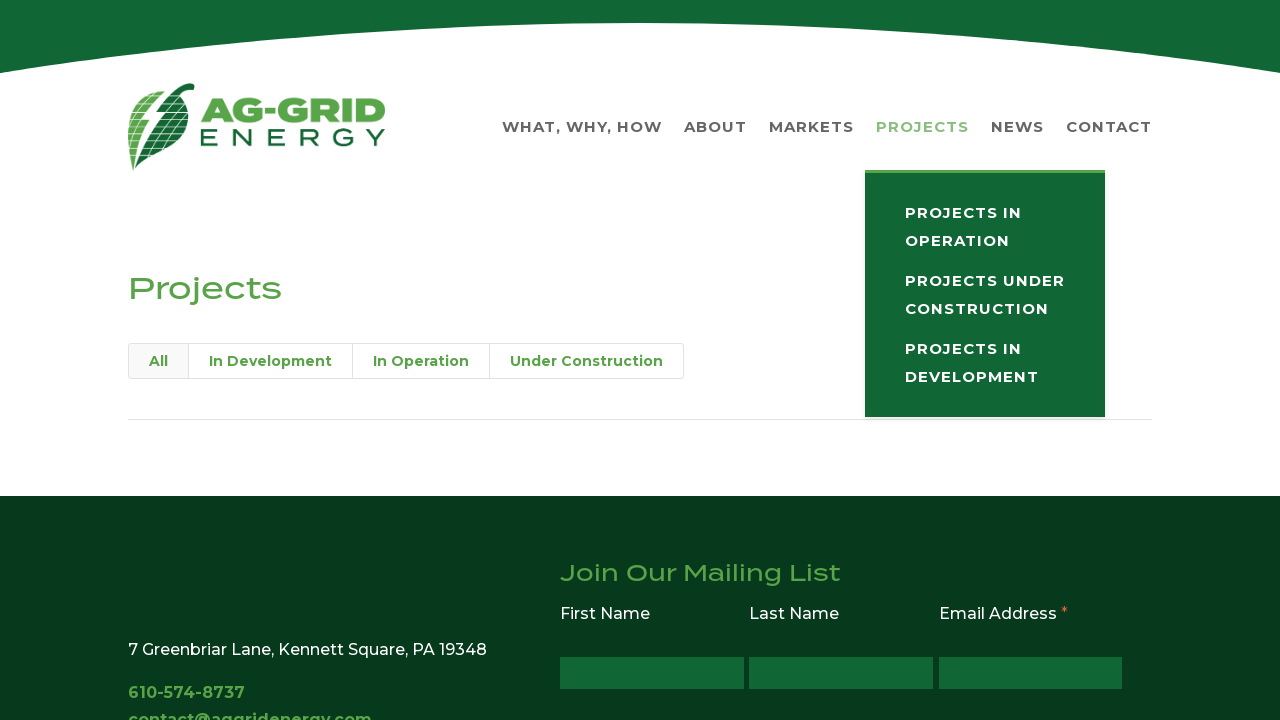

Clicked 'About' menu item at (716, 127) on xpath=//div[@class='et_pb_menu__menu']//a[contains(text(),'About')]
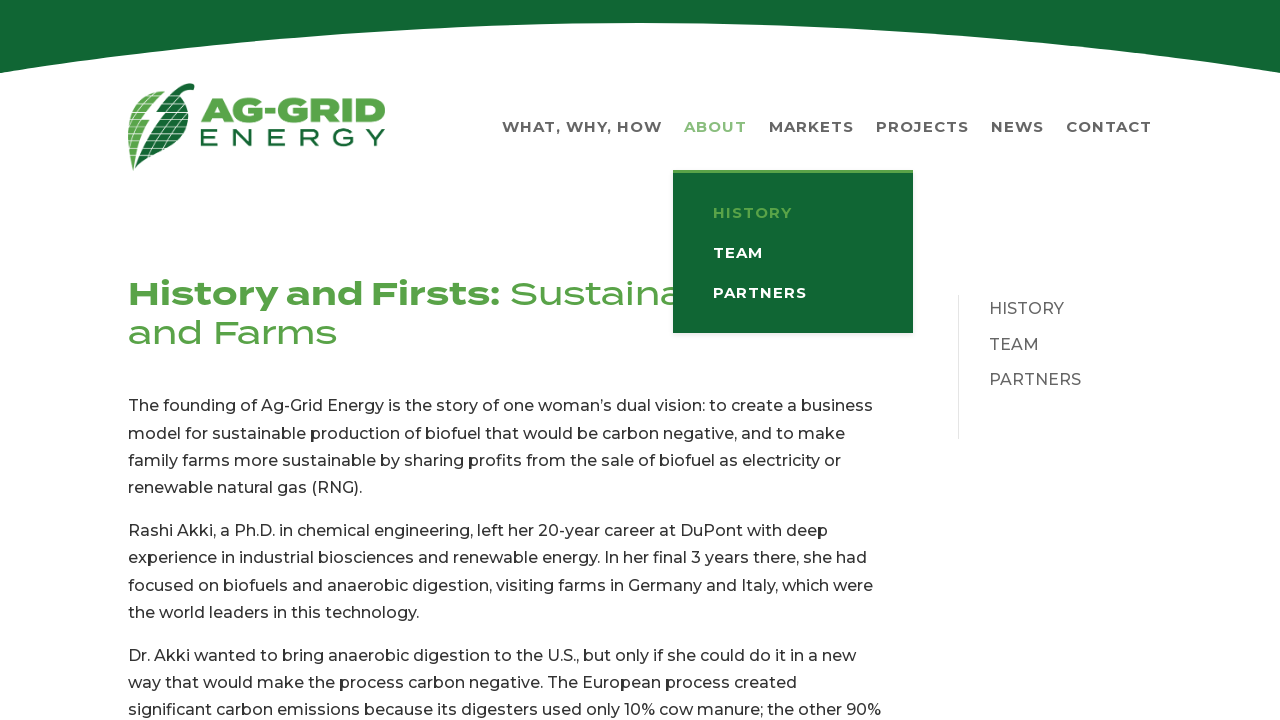

Hovered over 'Markets' menu item at (812, 127) on xpath=//div[@class='et_pb_menu__menu']//a[contains(text(),'Markets')]
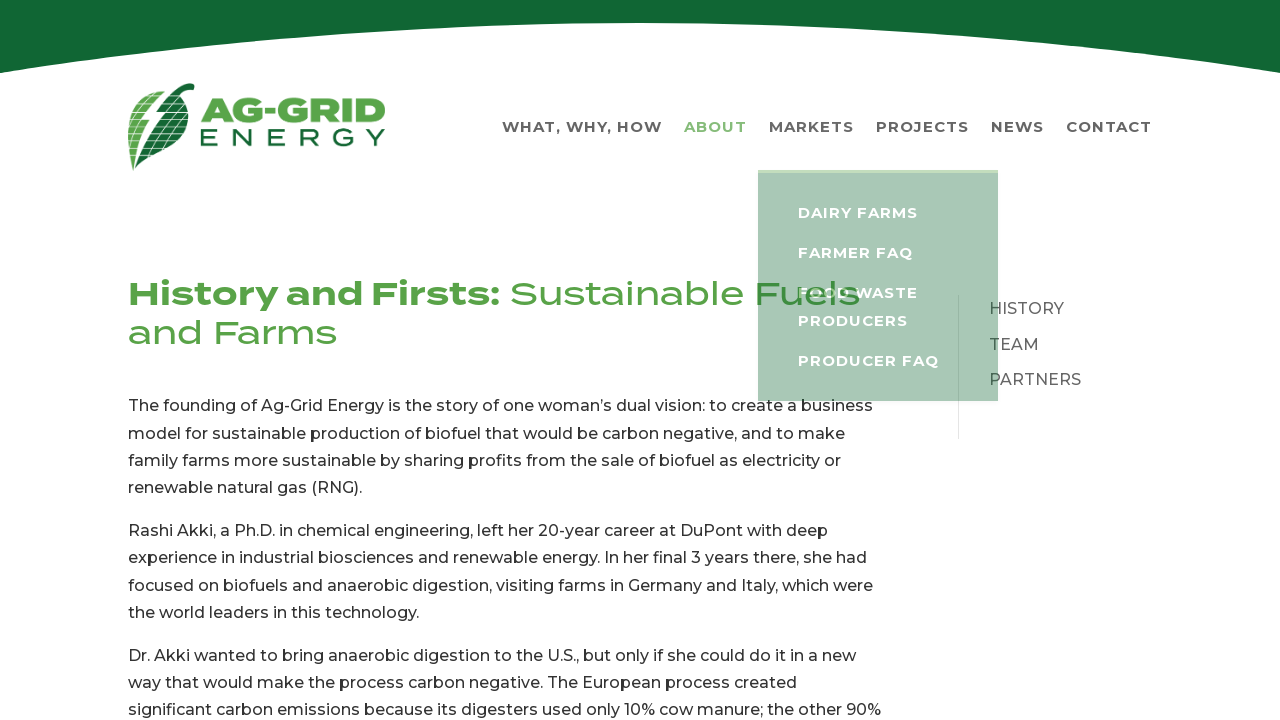

Clicked 'Dairy Farms' submenu item at (878, 213) on xpath=//div[@class='et_pb_menu__menu']//a[contains(text(),'Dairy Farms')]
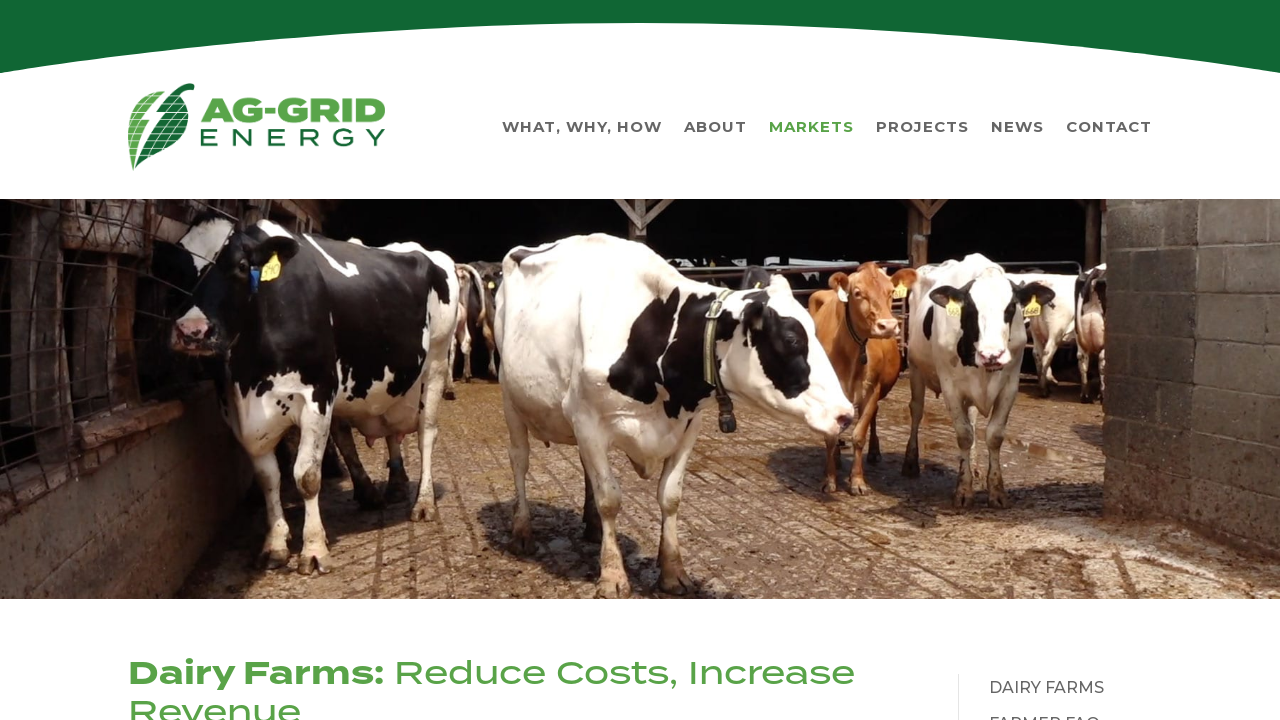

Clicked 'News' menu item at (1018, 127) on xpath=//div[@class='et_pb_menu__menu']//a[contains(text(),'News')]
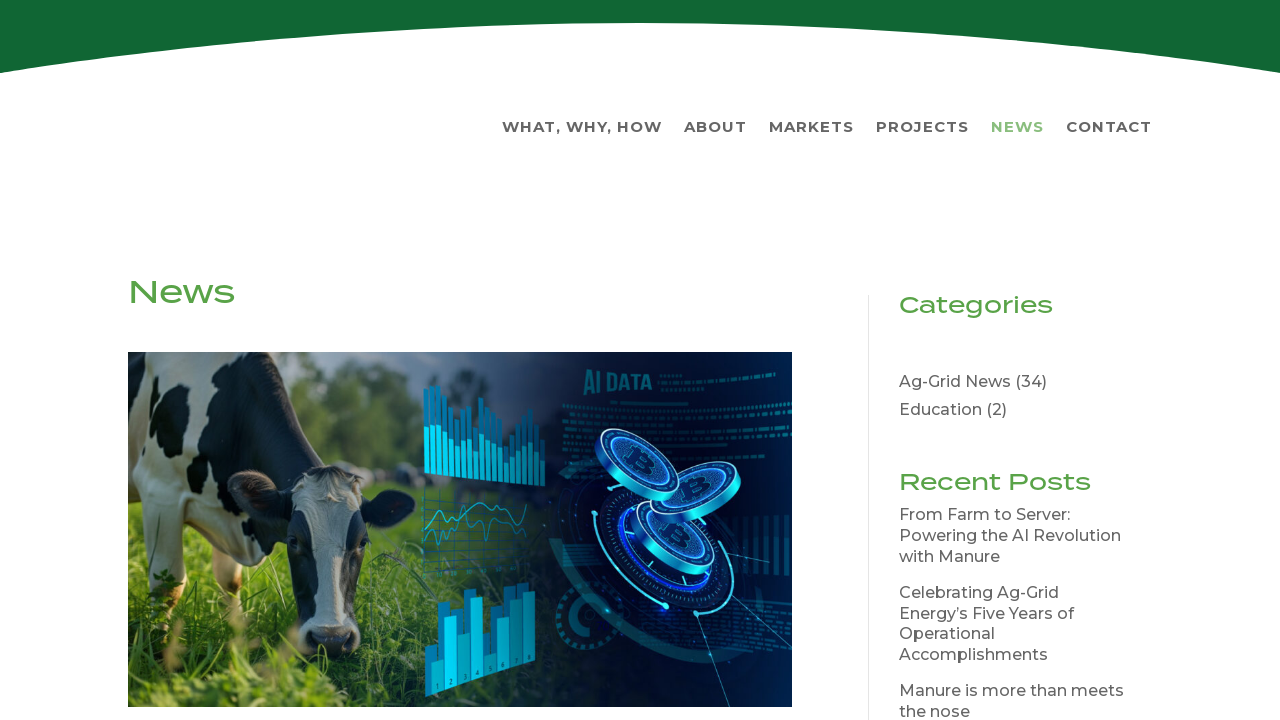

Hovered over 'About' menu item at (716, 127) on xpath=//div[@class='et_pb_menu__menu']//a[contains(text(),'About')]
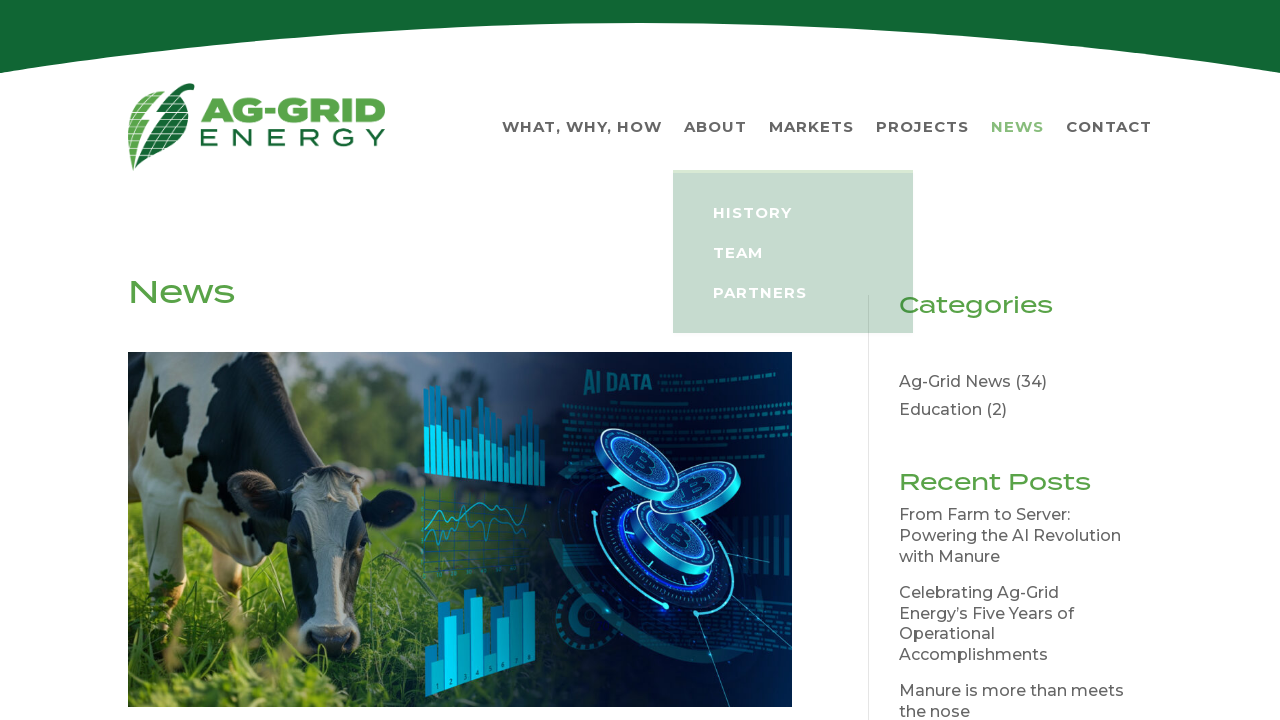

Clicked 'Partners' submenu item at (793, 293) on xpath=//div[@class='et_pb_menu__menu']//a[contains(text(),'Partners')]
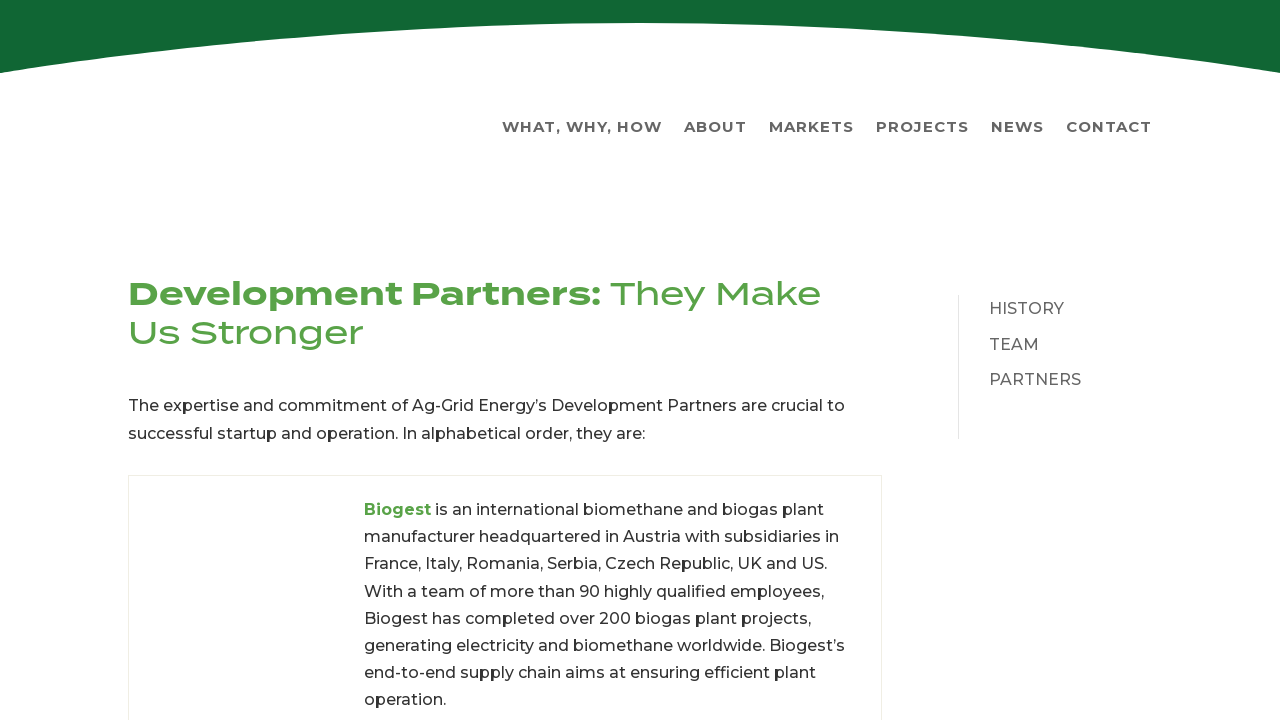

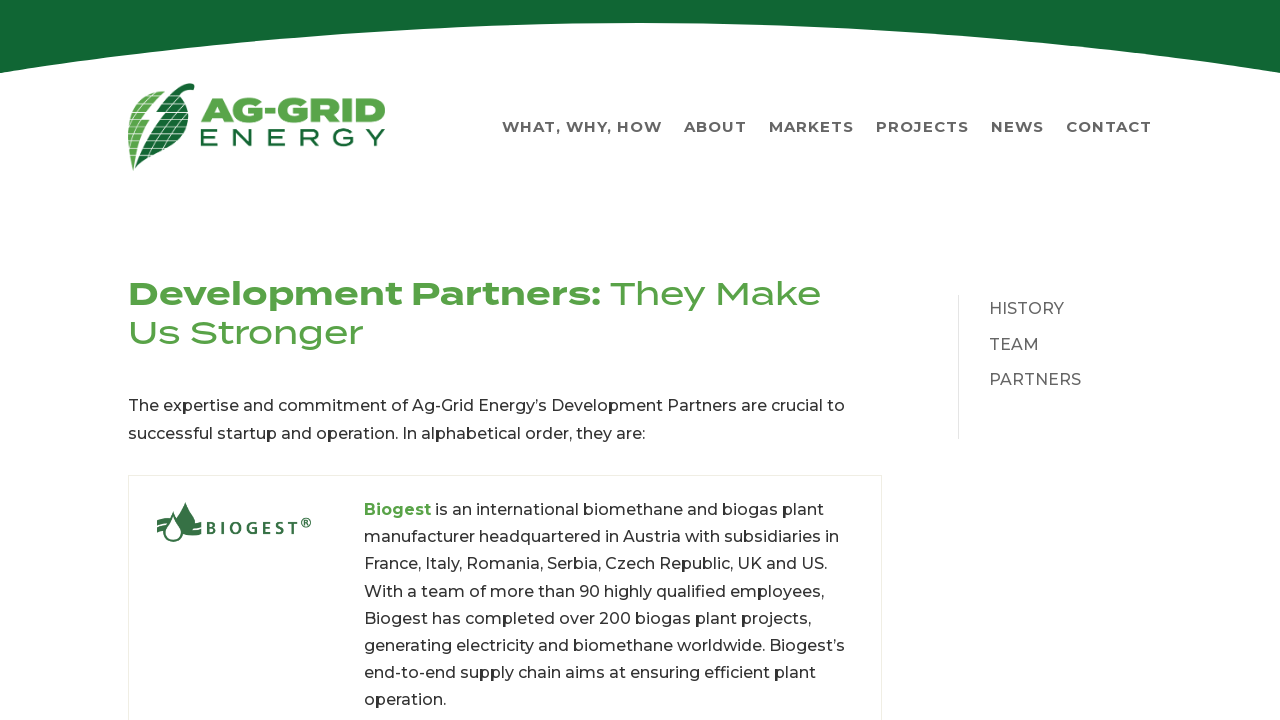